Navigates to the Rahul Shetty Academy Selenium Practice page to verify the page loads successfully

Starting URL: https://rahulshettyacademy.com/seleniumPractise/#/

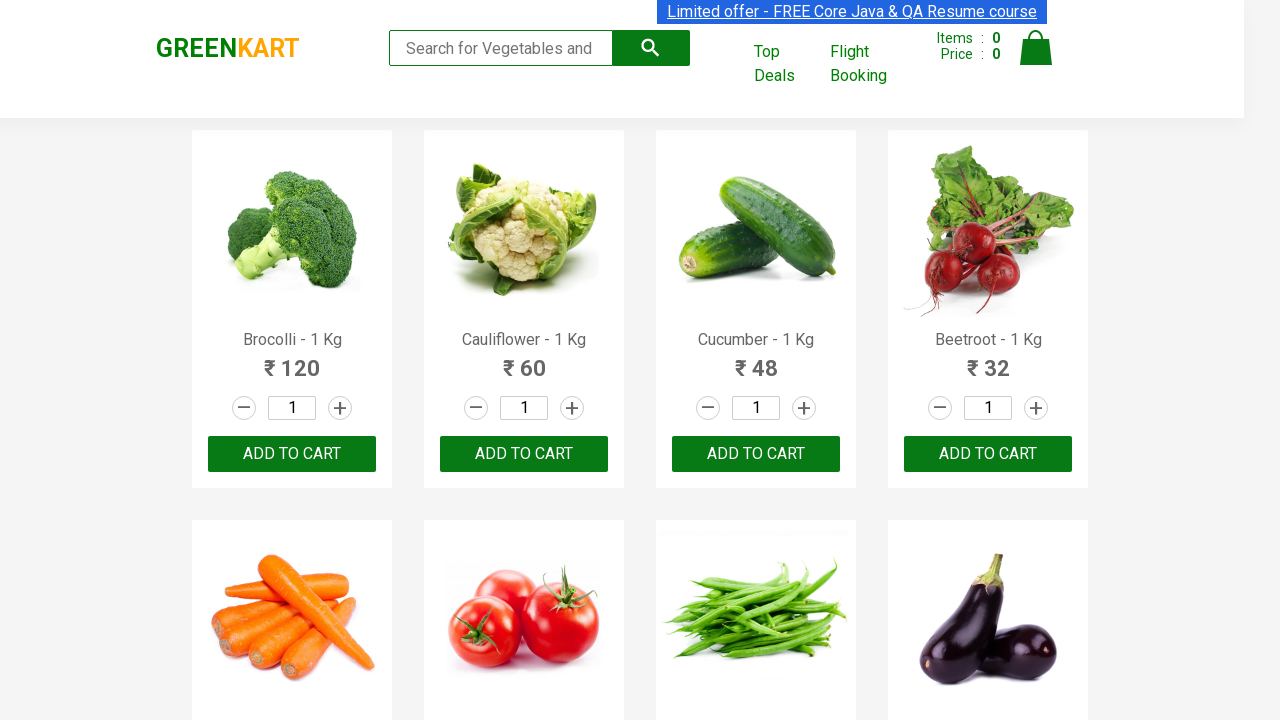

Page loaded successfully at https://rahulshettyacademy.com/seleniumPractise/#/
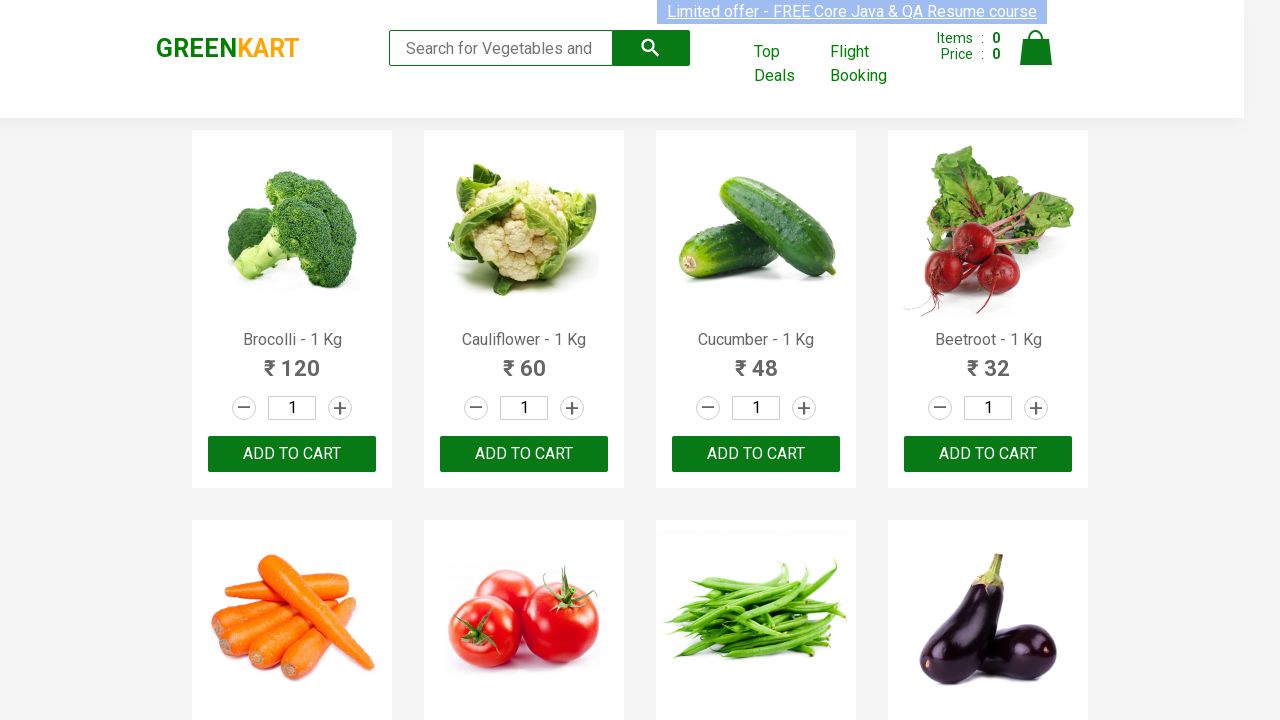

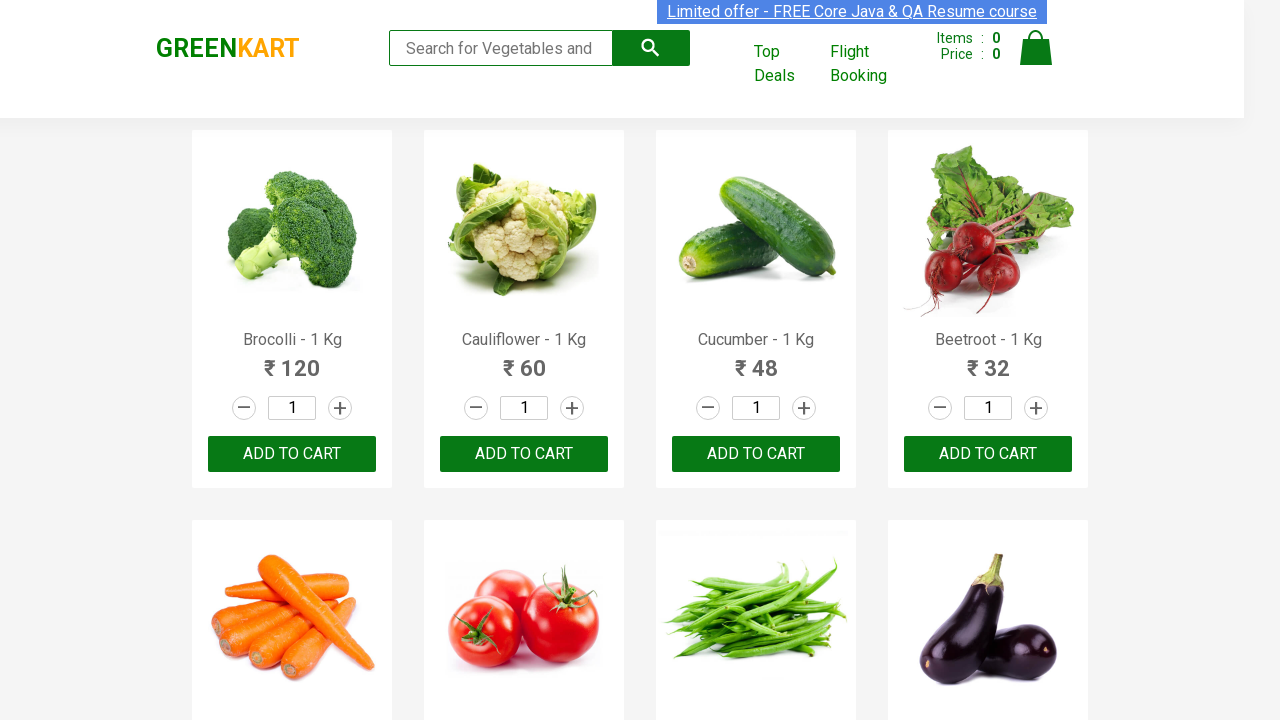